Navigates to the Calley Pro free trial page and verifies the page loads across different viewport sizes, simulating cross-browser responsive testing.

Starting URL: https://www.getcalley.com/free-trial-calley-pro-v2/

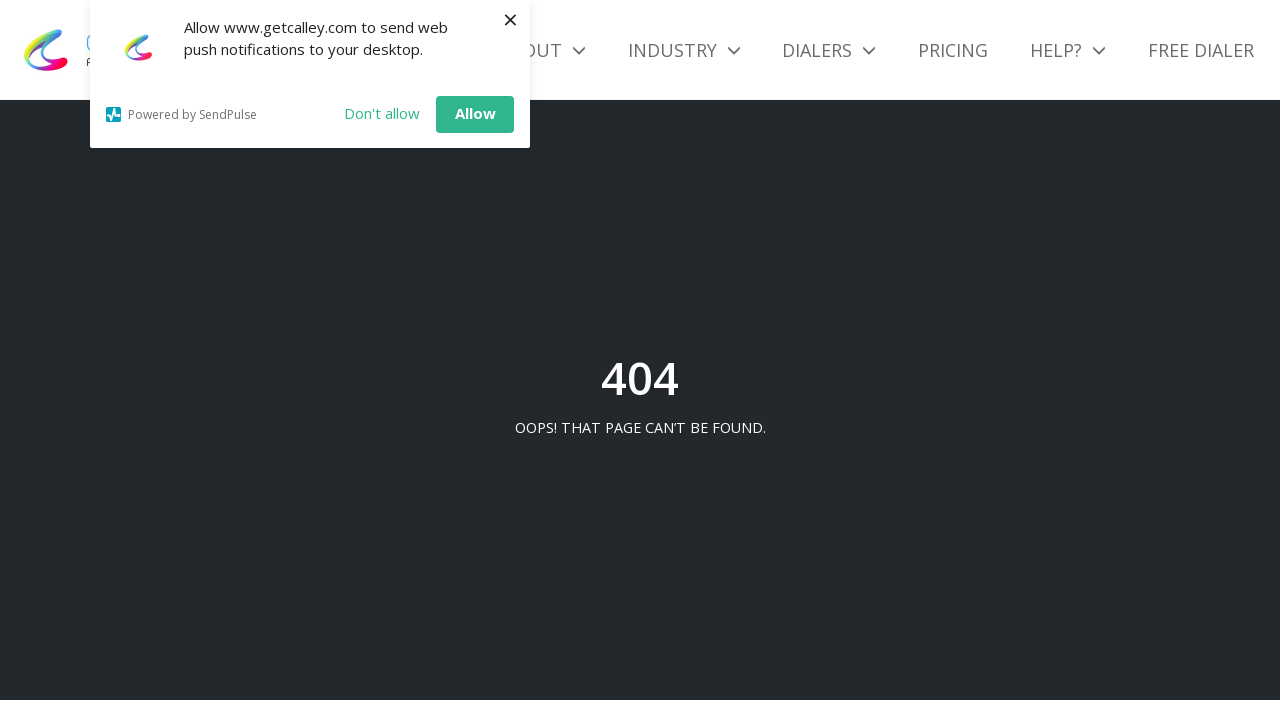

Set viewport size to 1920x1080
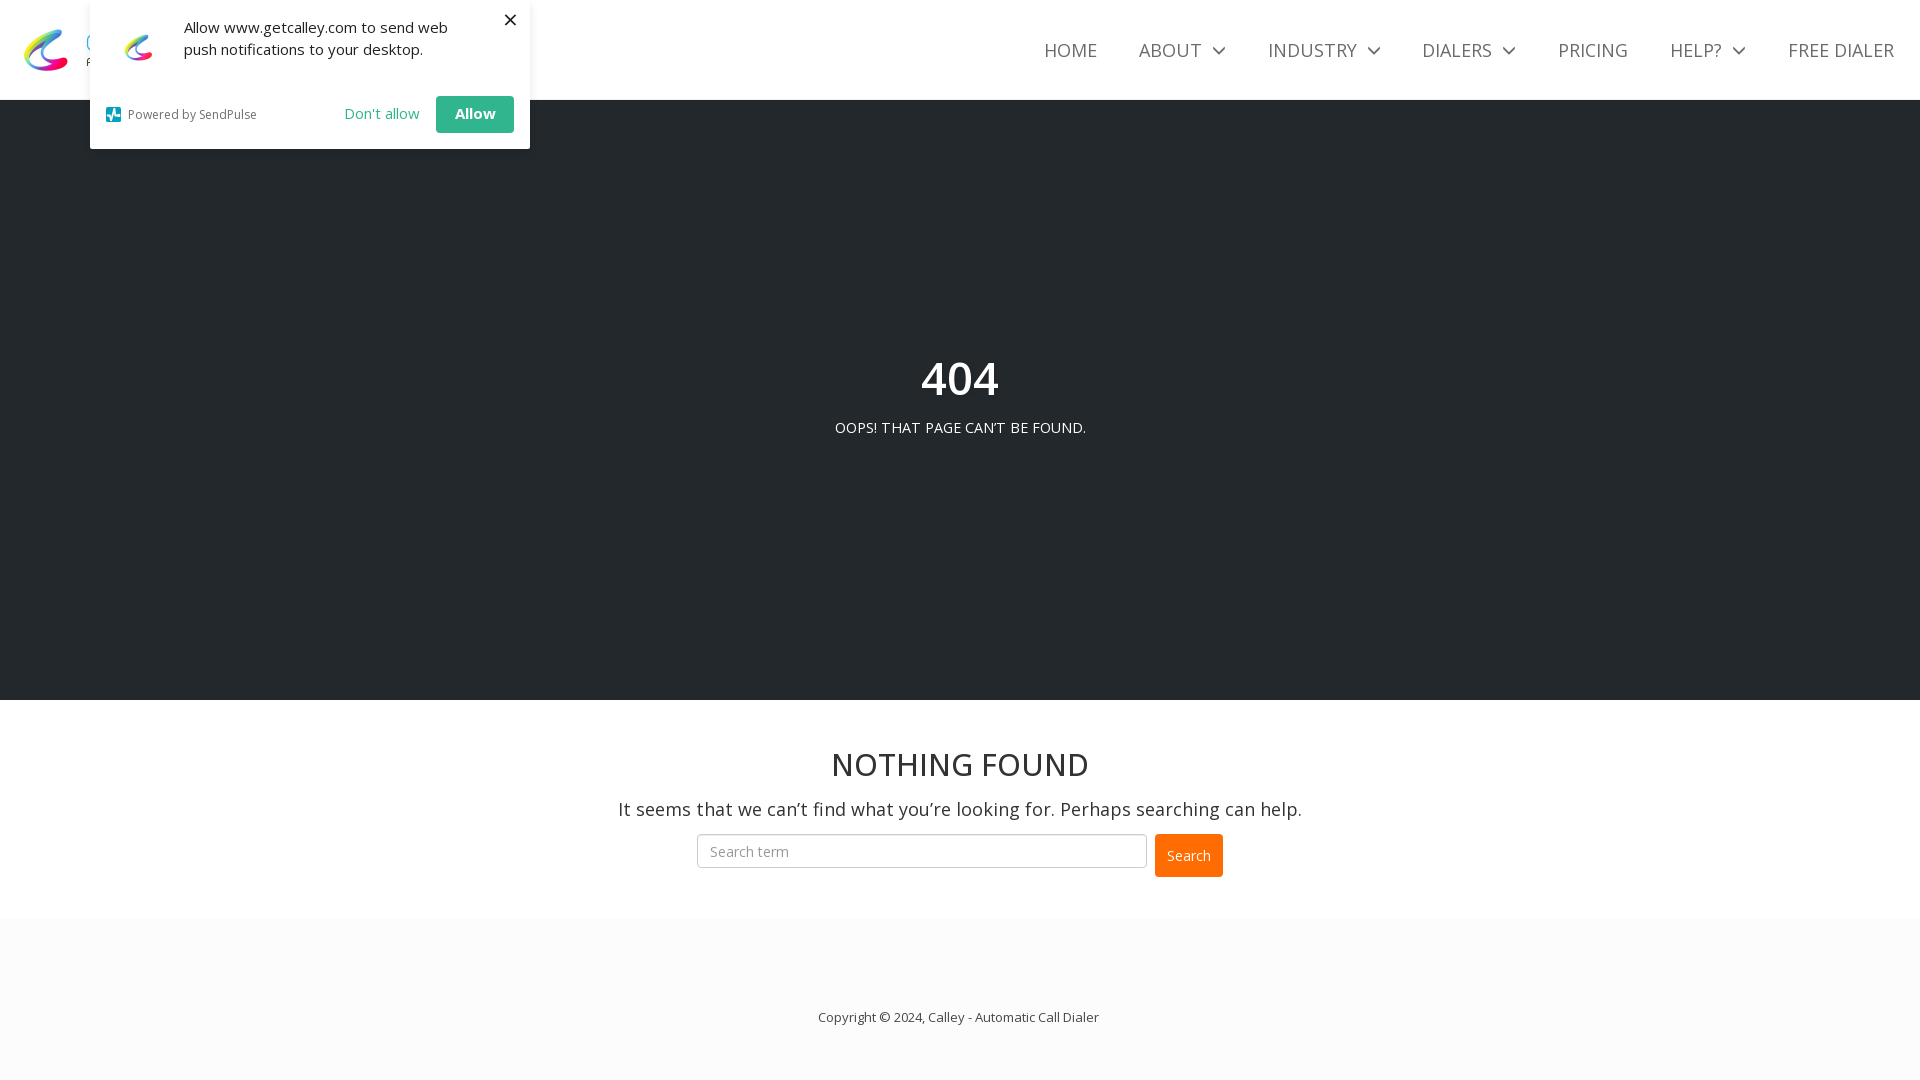

Navigated to Calley Pro free trial page at 1920x1080 viewport
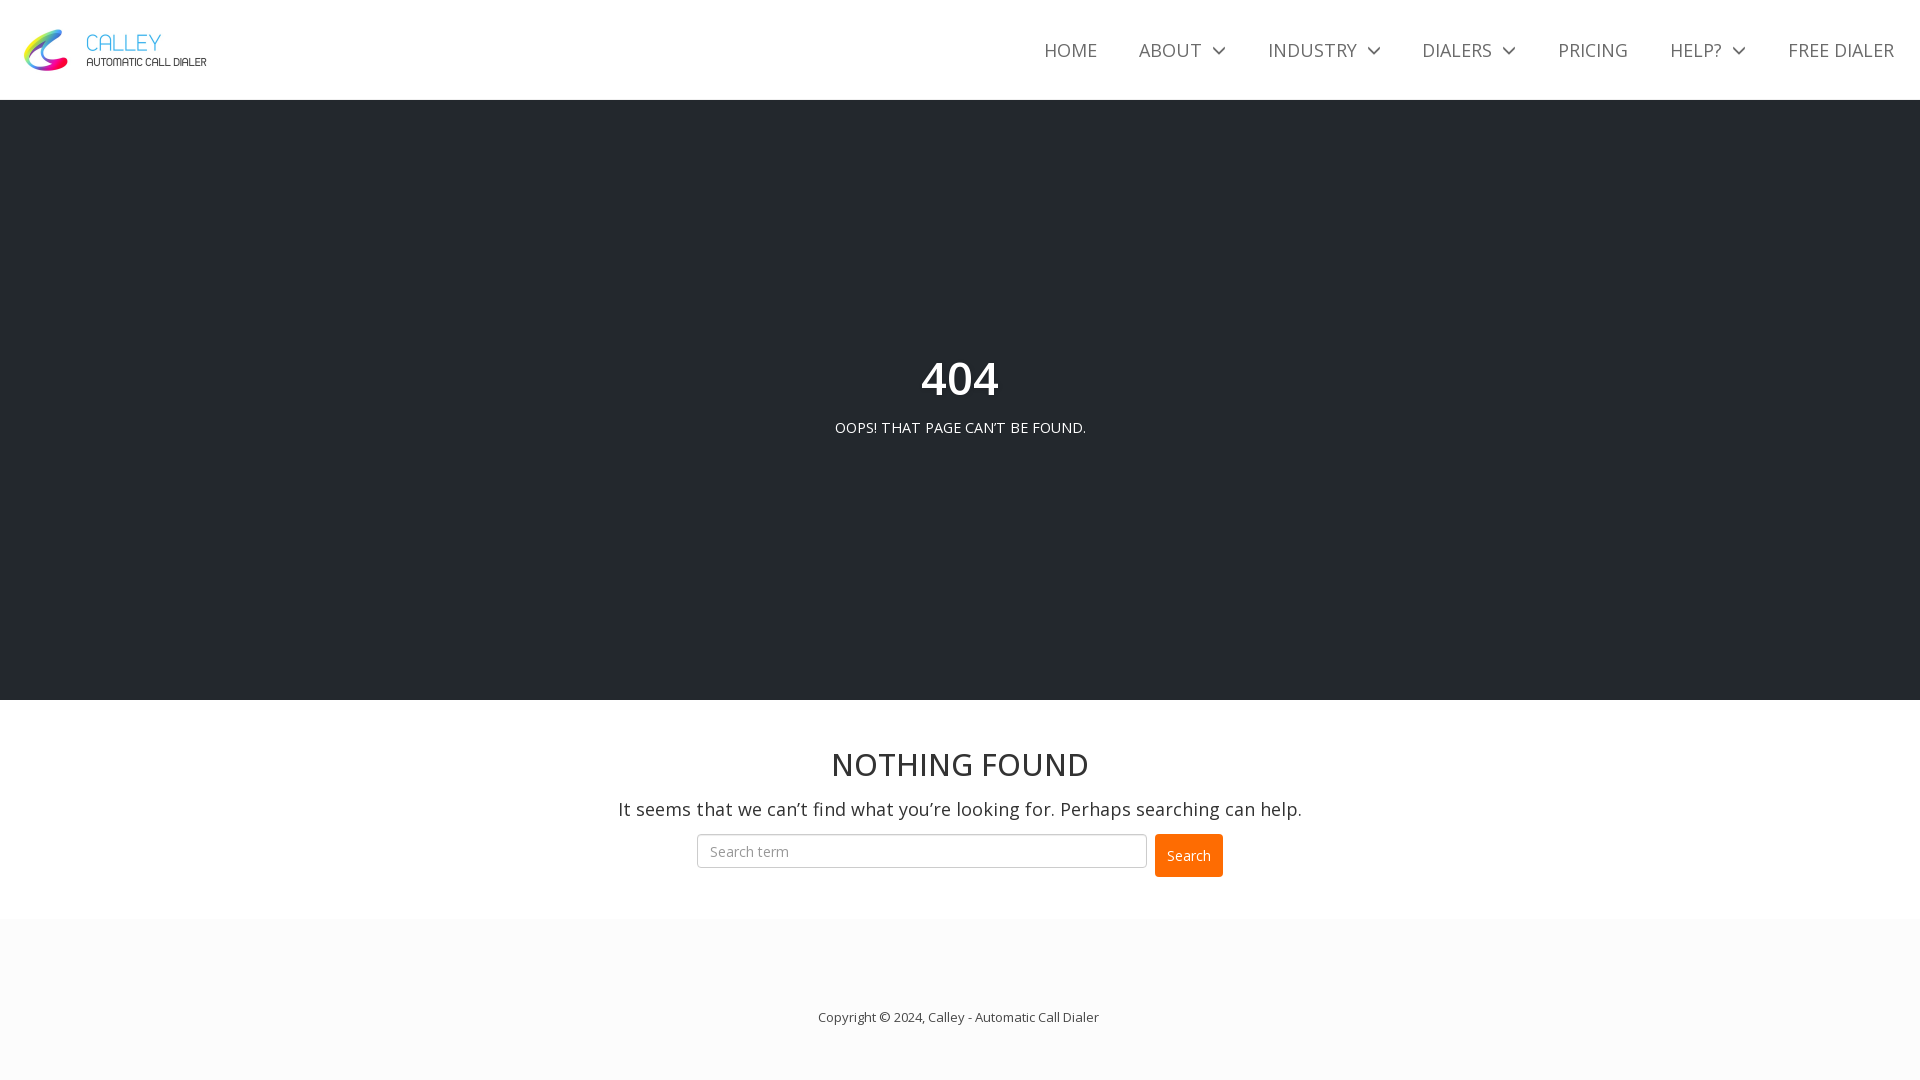

Page fully loaded at 1920x1080 viewport (network idle)
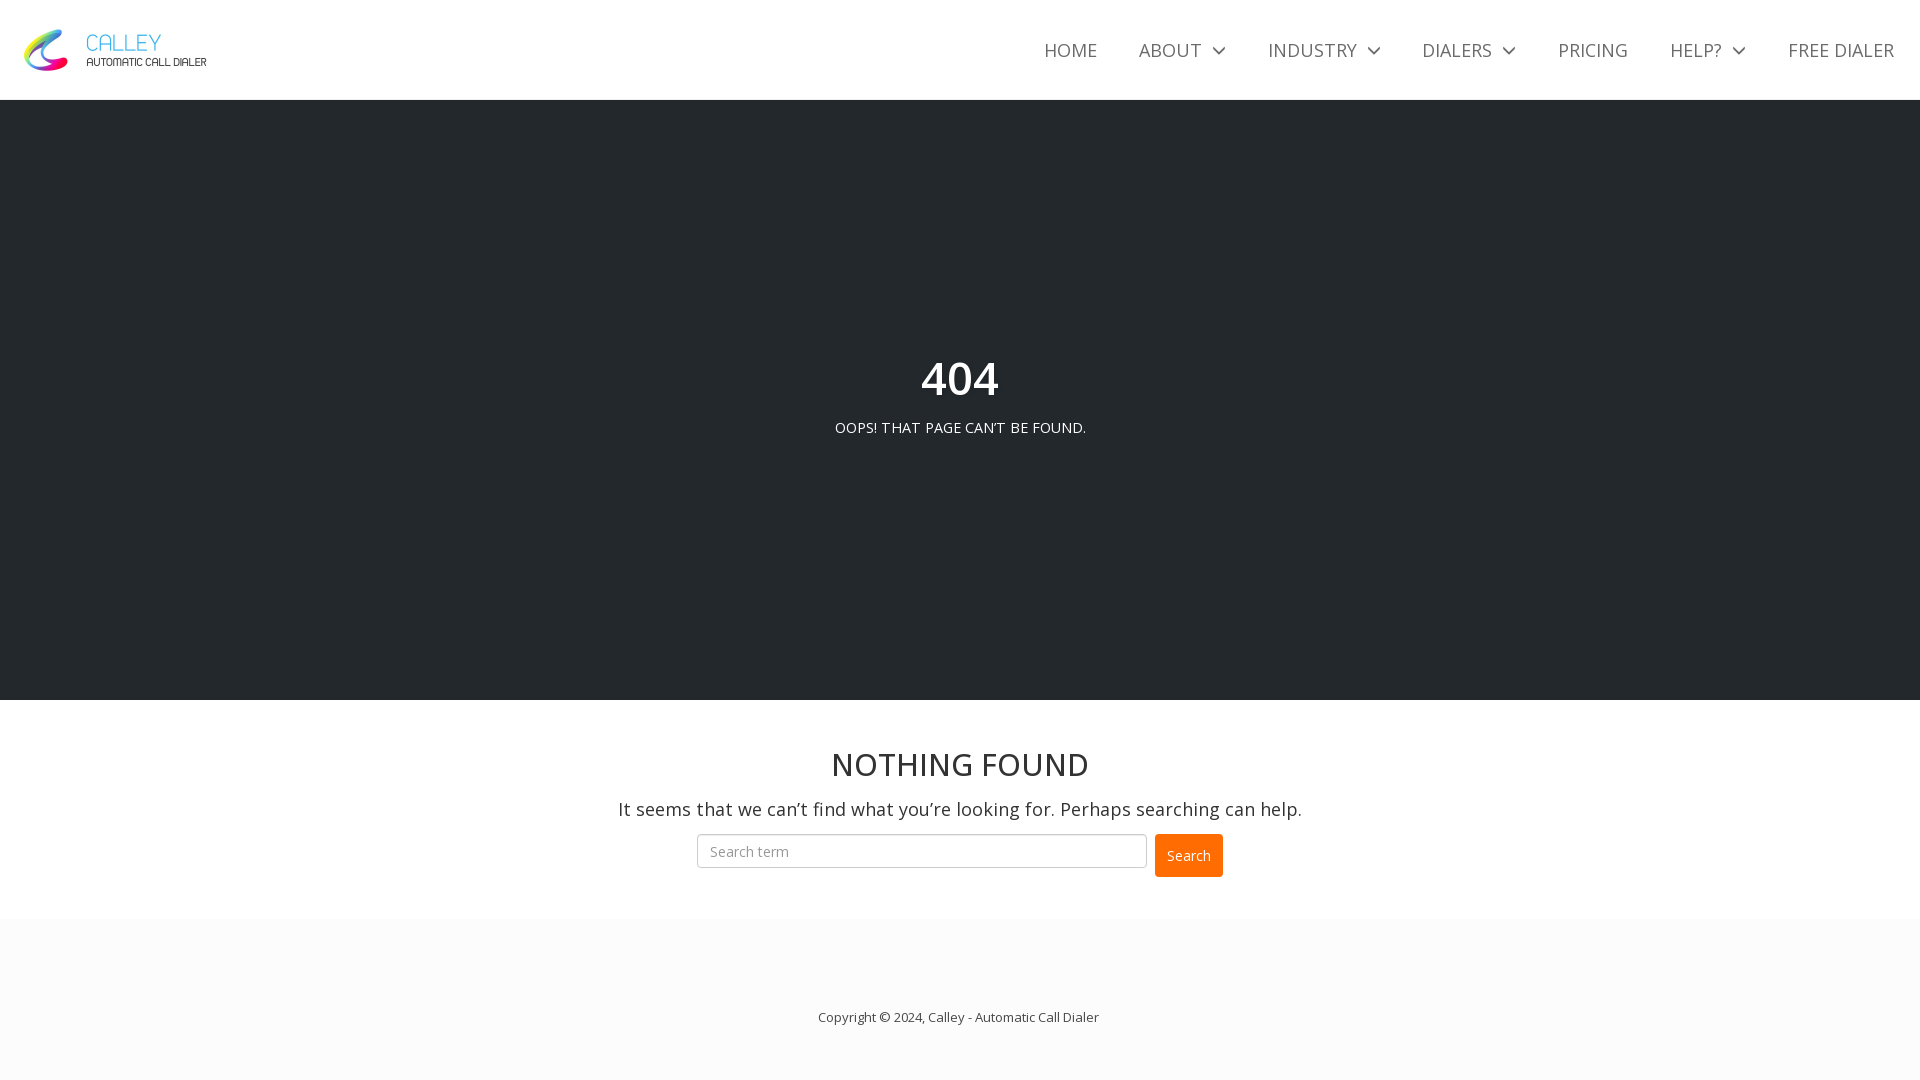

Set viewport size to 1366x768
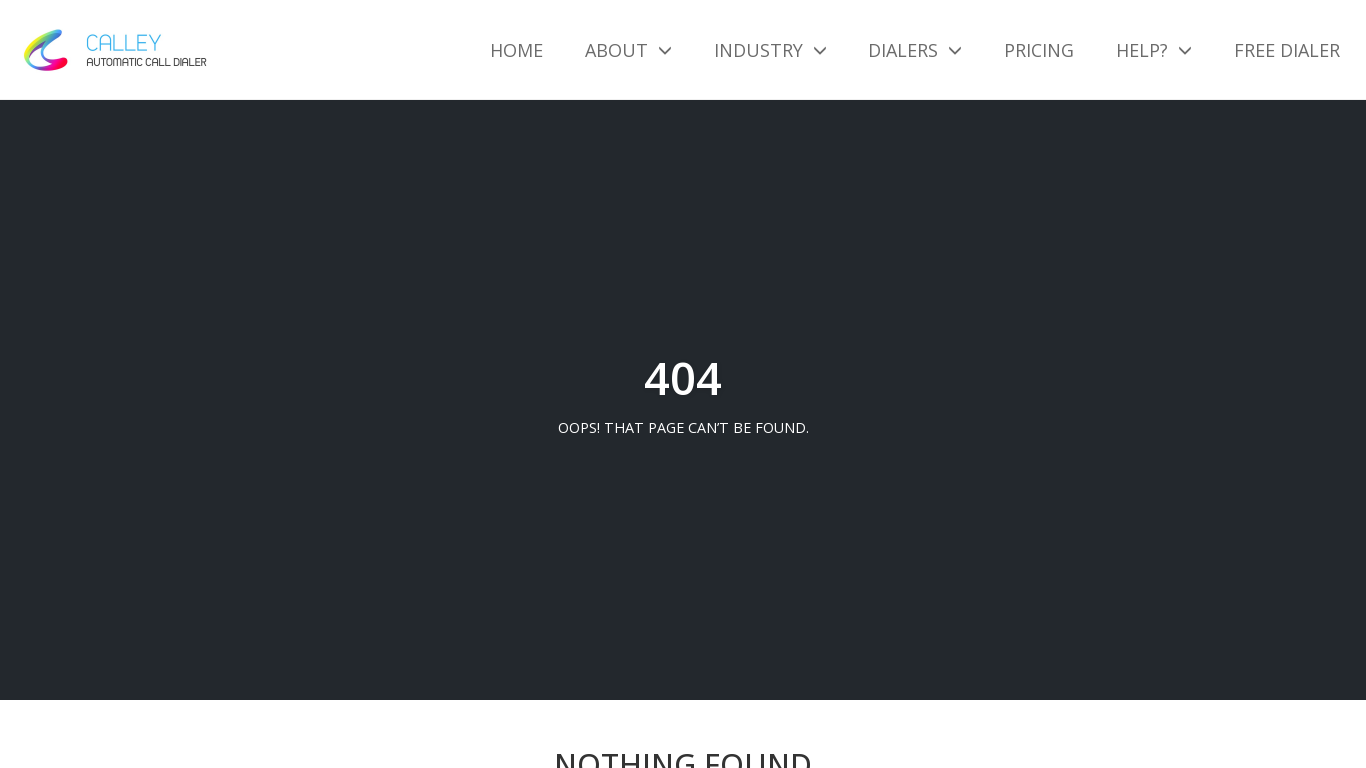

Navigated to Calley Pro free trial page at 1366x768 viewport
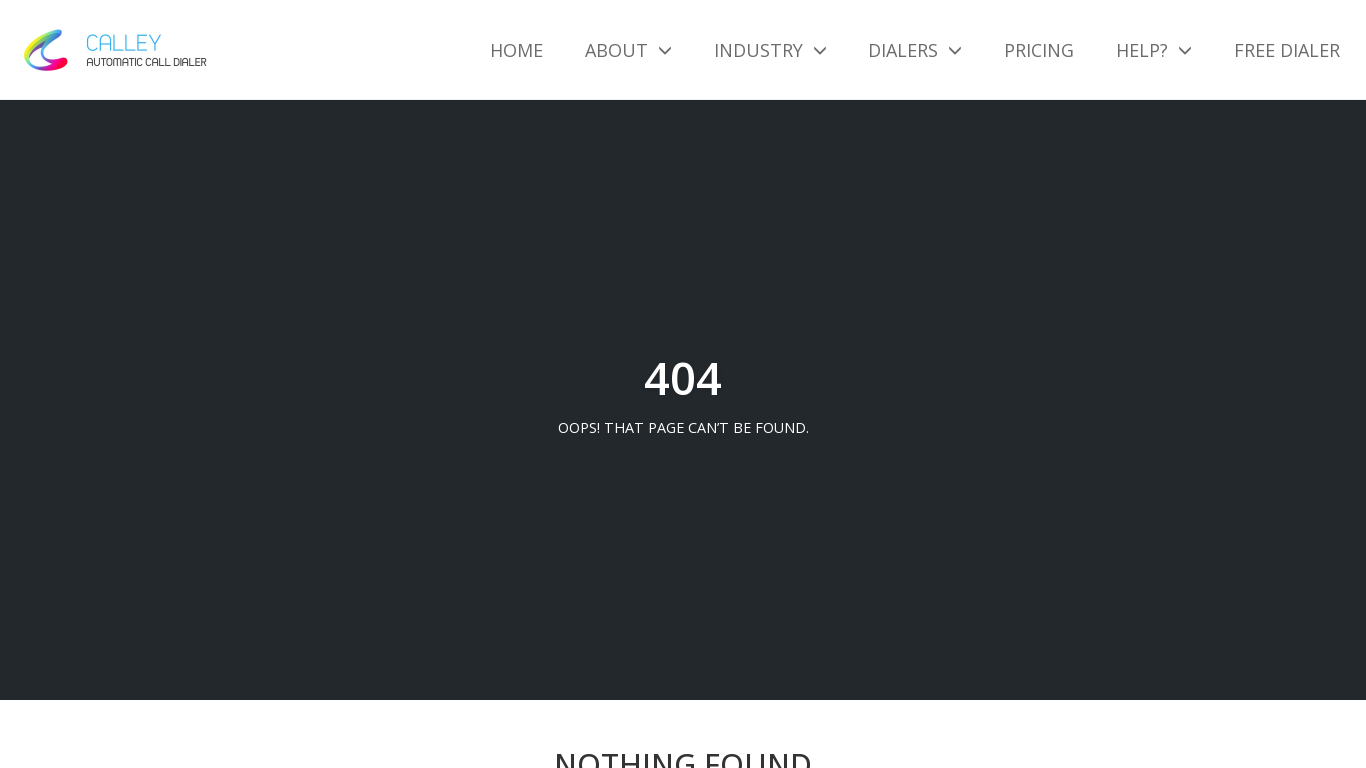

Page fully loaded at 1366x768 viewport (network idle)
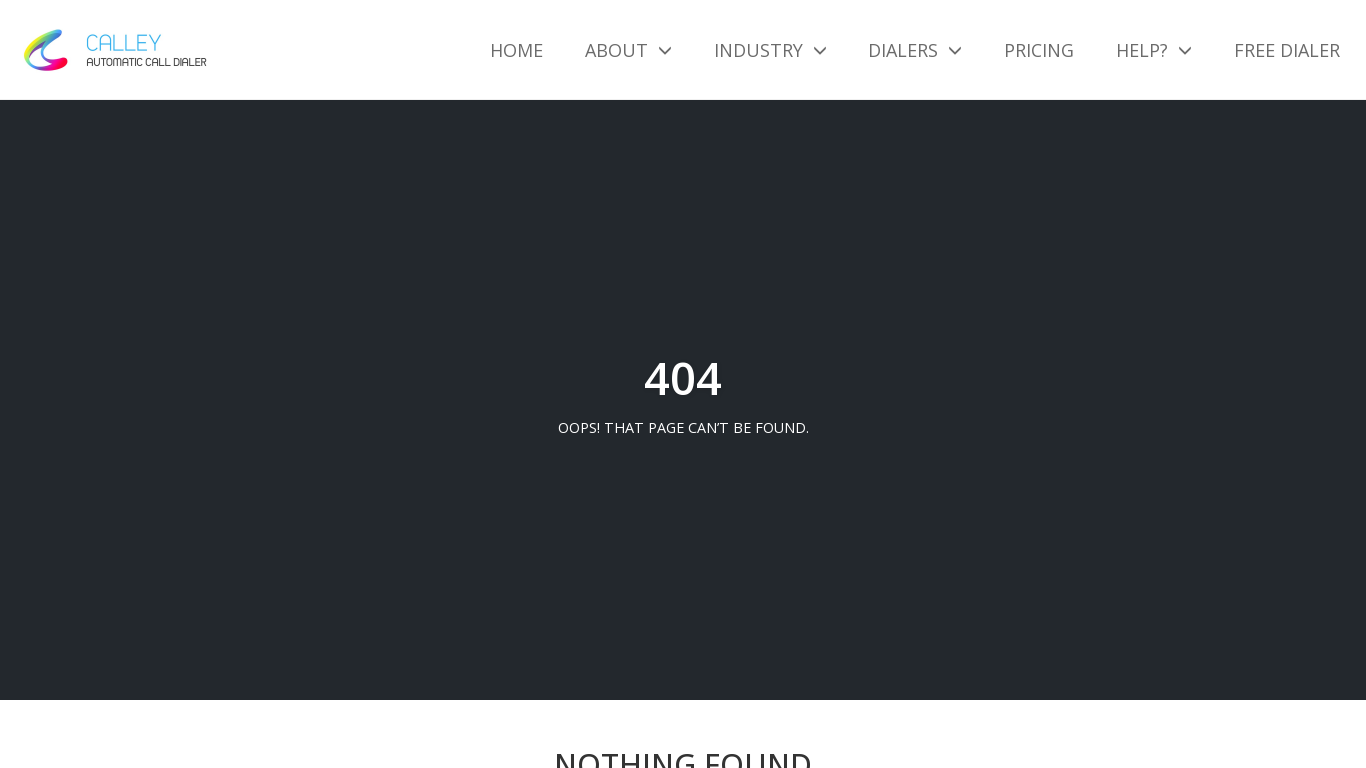

Set viewport size to 1536x864
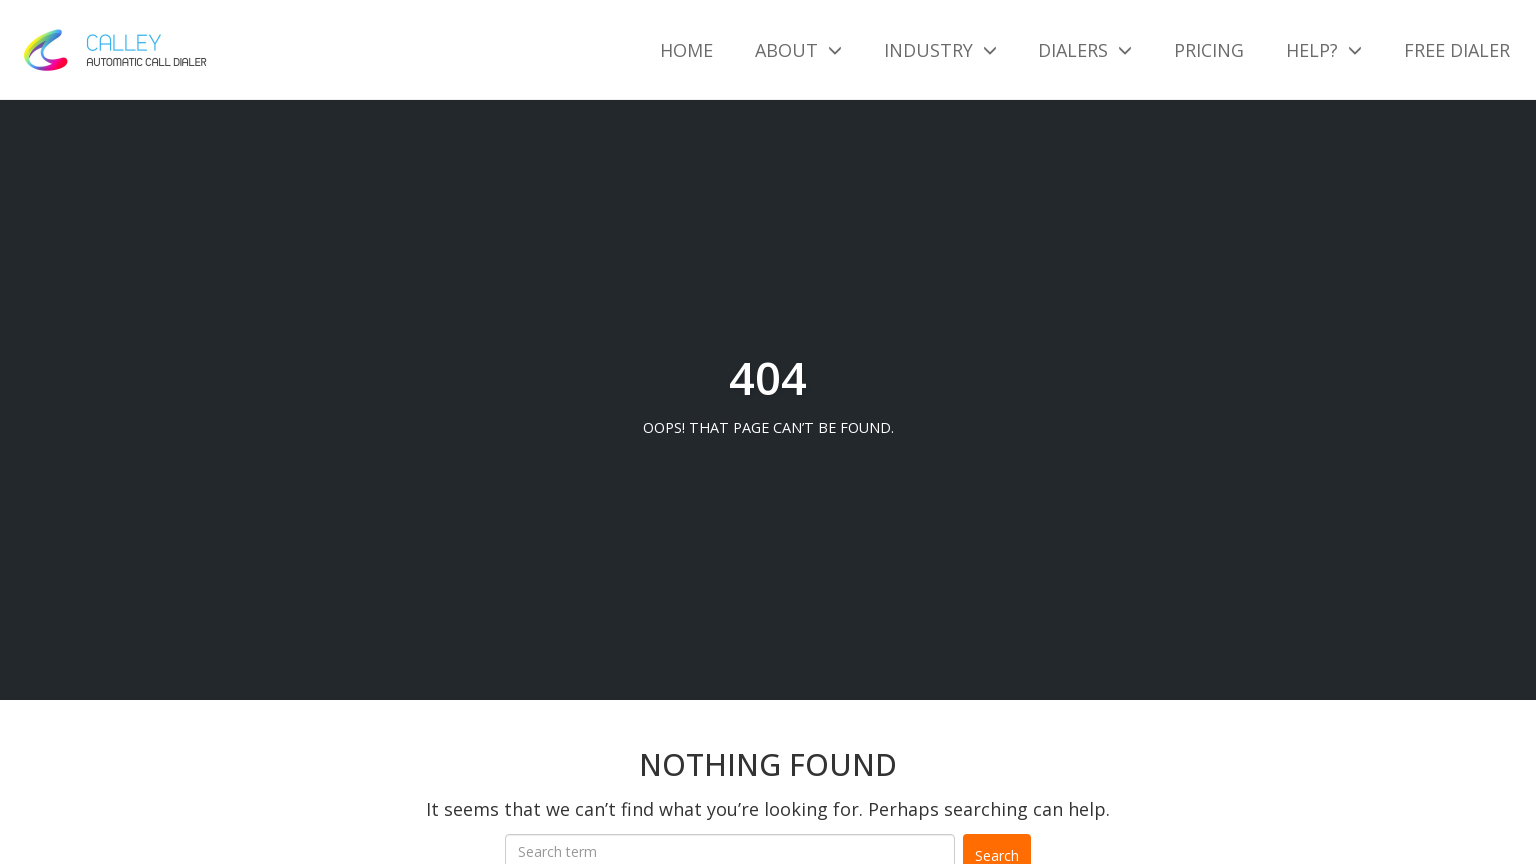

Navigated to Calley Pro free trial page at 1536x864 viewport
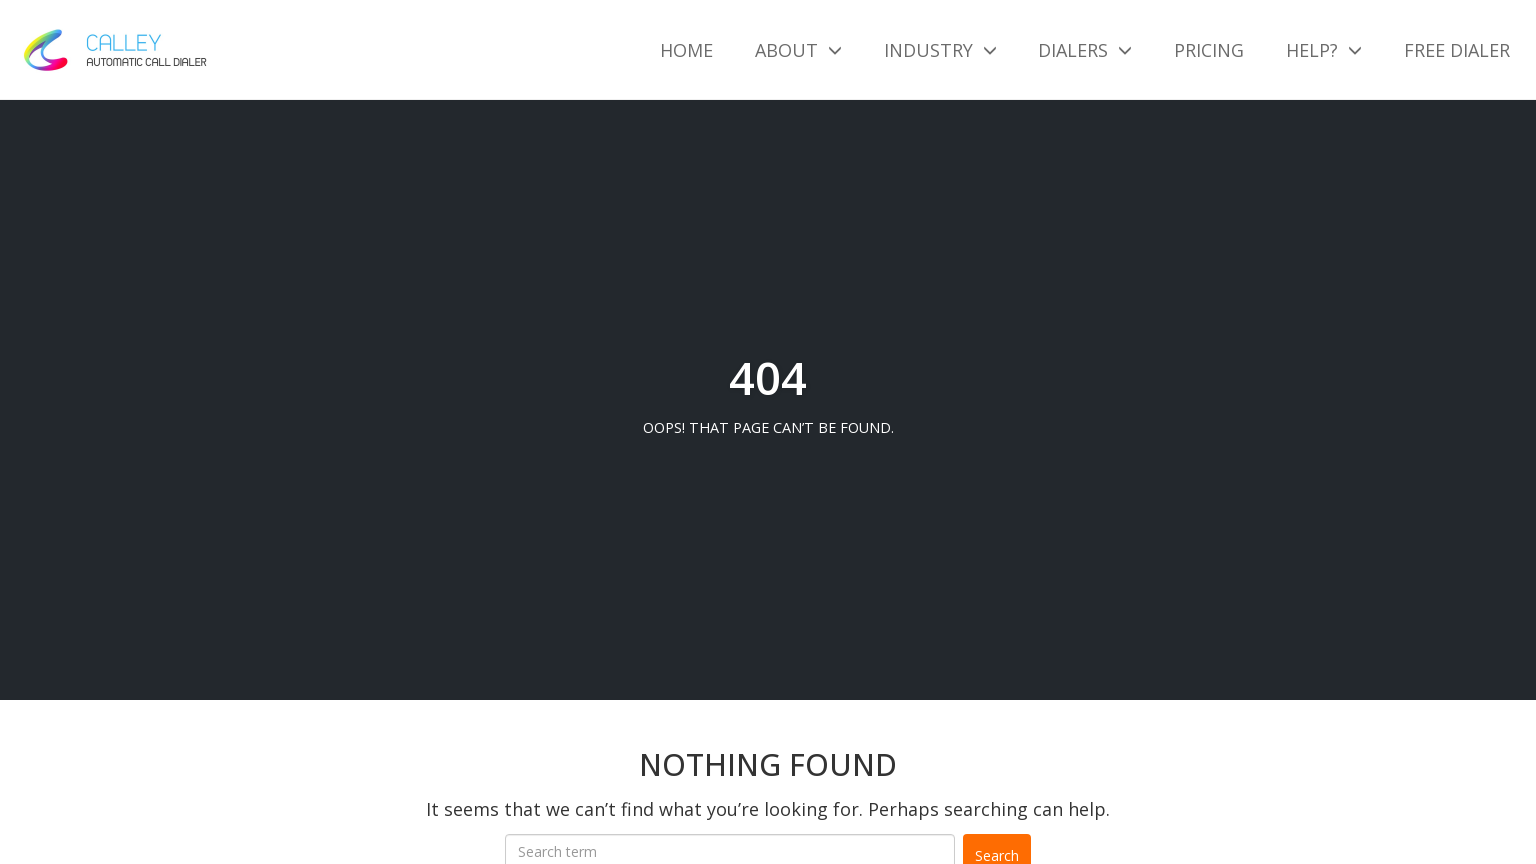

Page fully loaded at 1536x864 viewport (network idle)
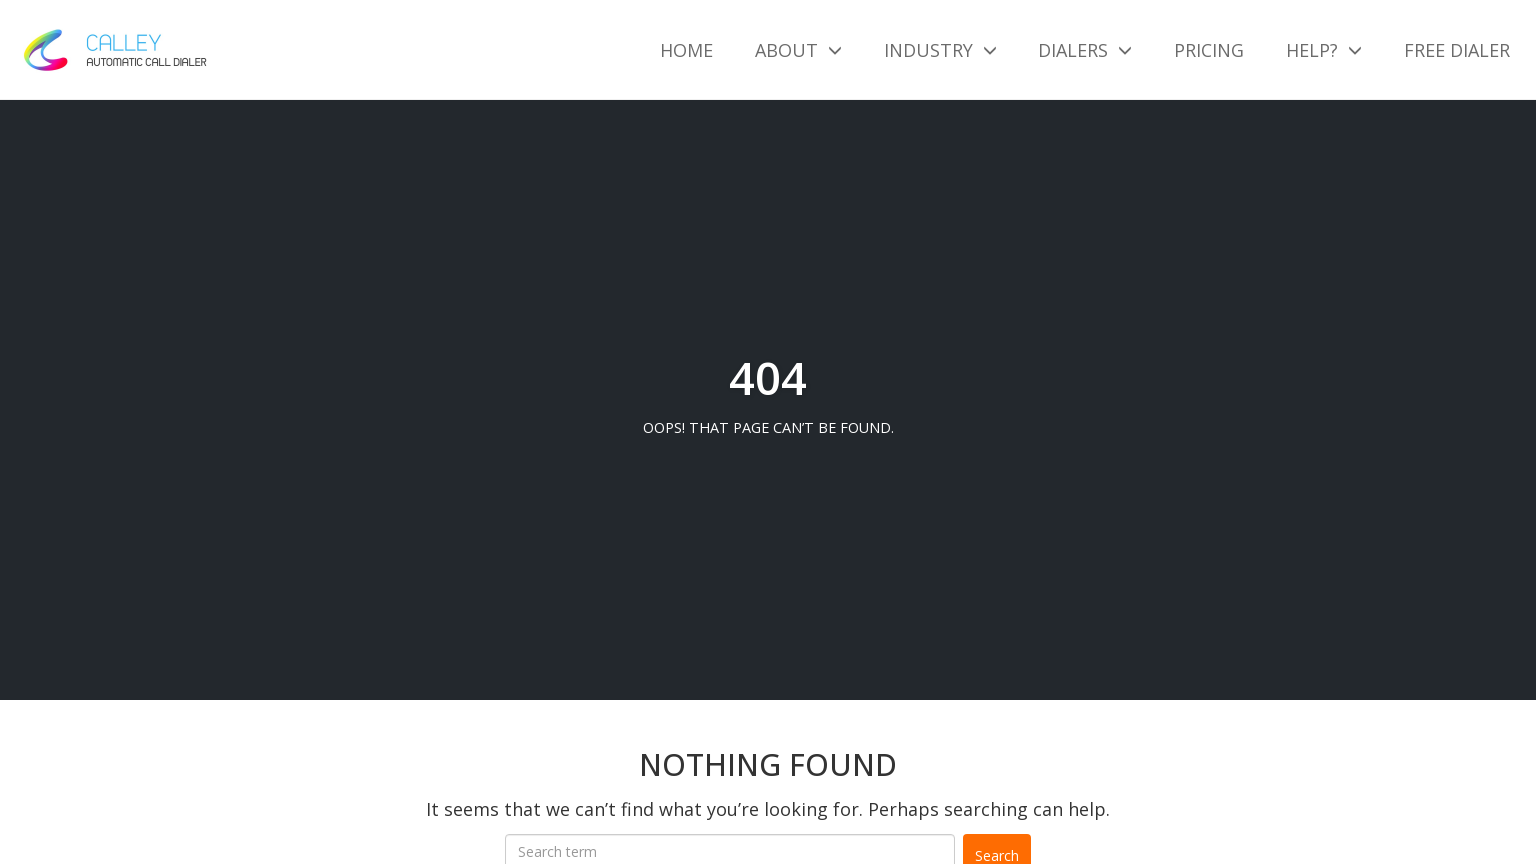

Set viewport size to 360x640
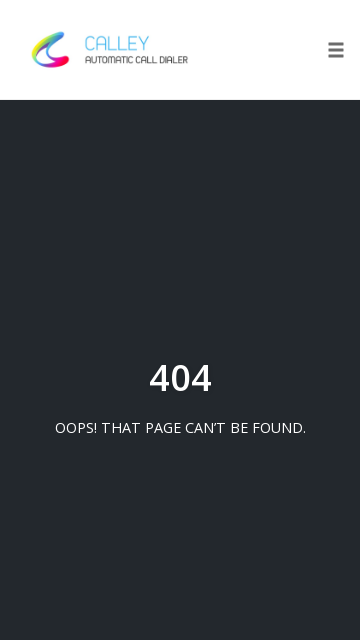

Navigated to Calley Pro free trial page at 360x640 viewport
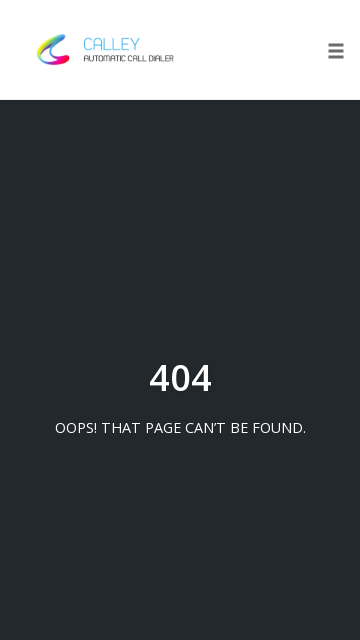

Page fully loaded at 360x640 viewport (network idle)
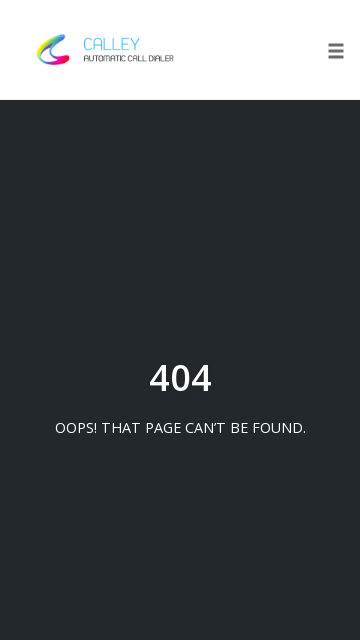

Set viewport size to 414x896
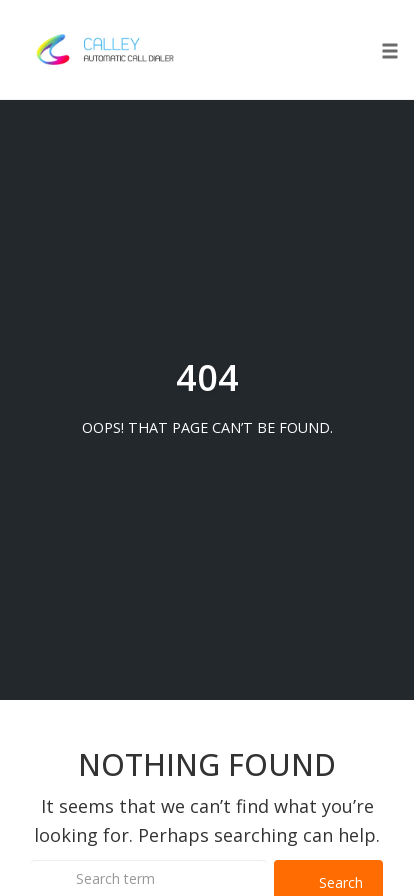

Navigated to Calley Pro free trial page at 414x896 viewport
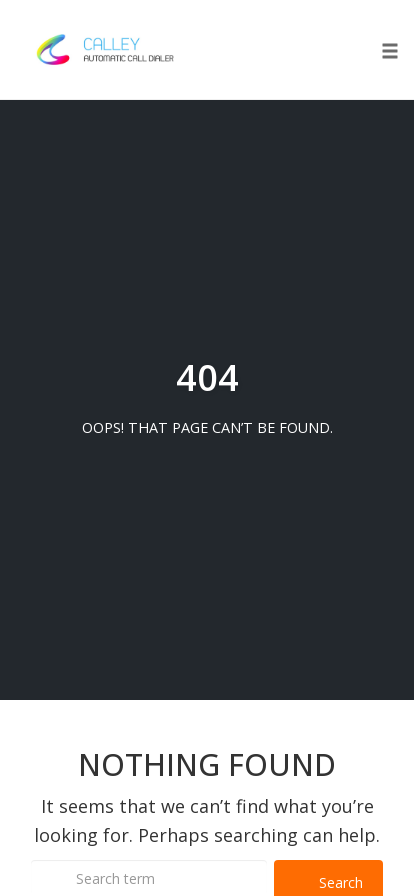

Page fully loaded at 414x896 viewport (network idle)
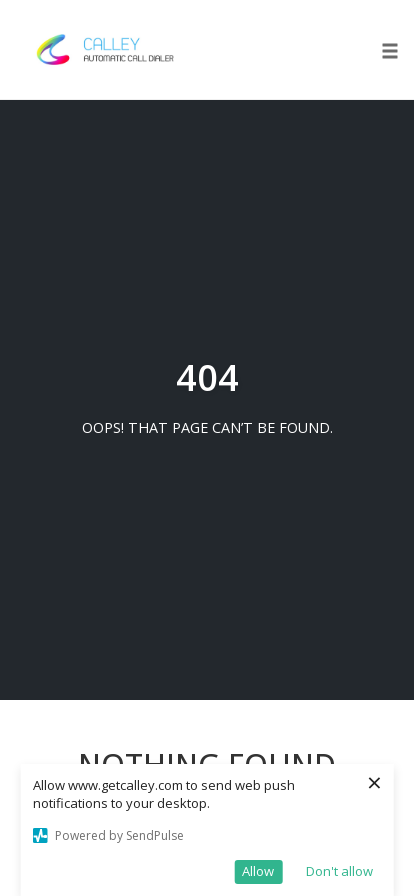

Set viewport size to 375x667
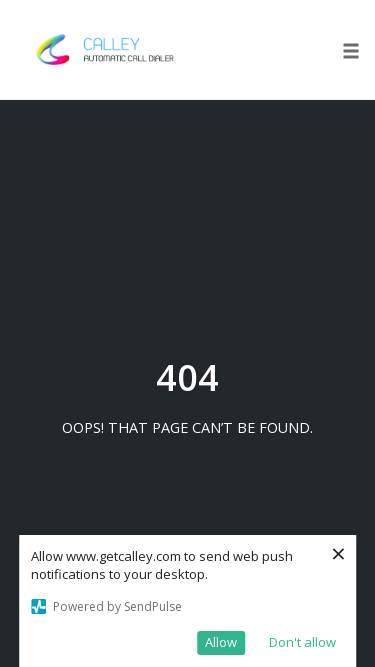

Navigated to Calley Pro free trial page at 375x667 viewport
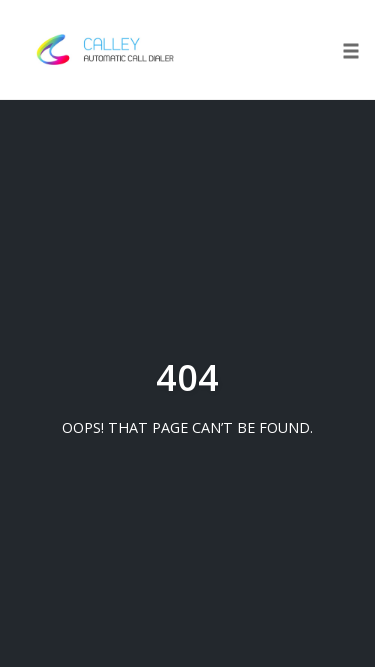

Page fully loaded at 375x667 viewport (network idle)
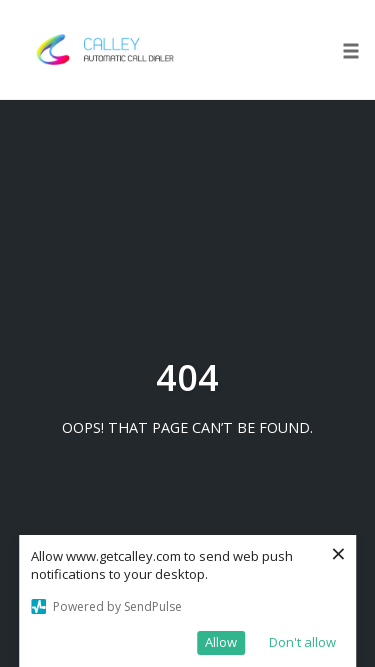

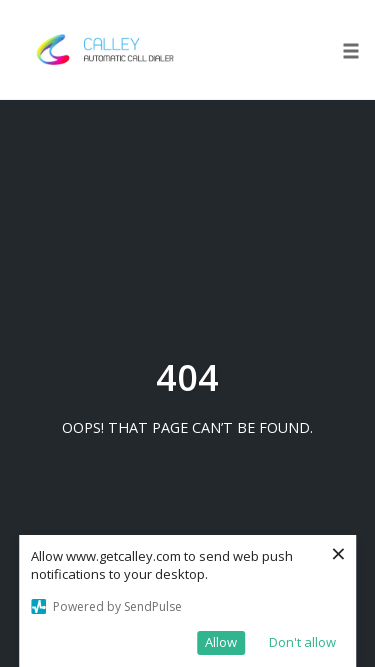